Verifies that the page has a title containing "milankomaj"

Starting URL: https://milankomaj-934e3.firebaseapp.com/

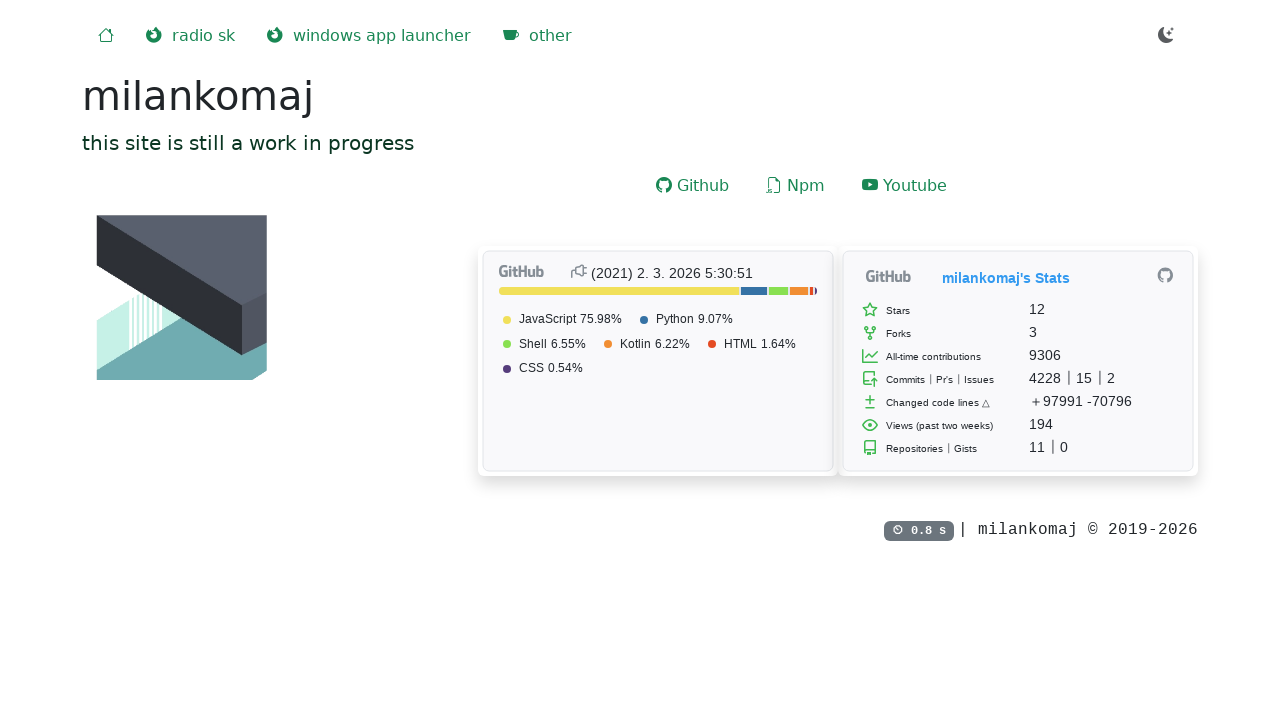

Navigated to https://milankomaj-934e3.firebaseapp.com/
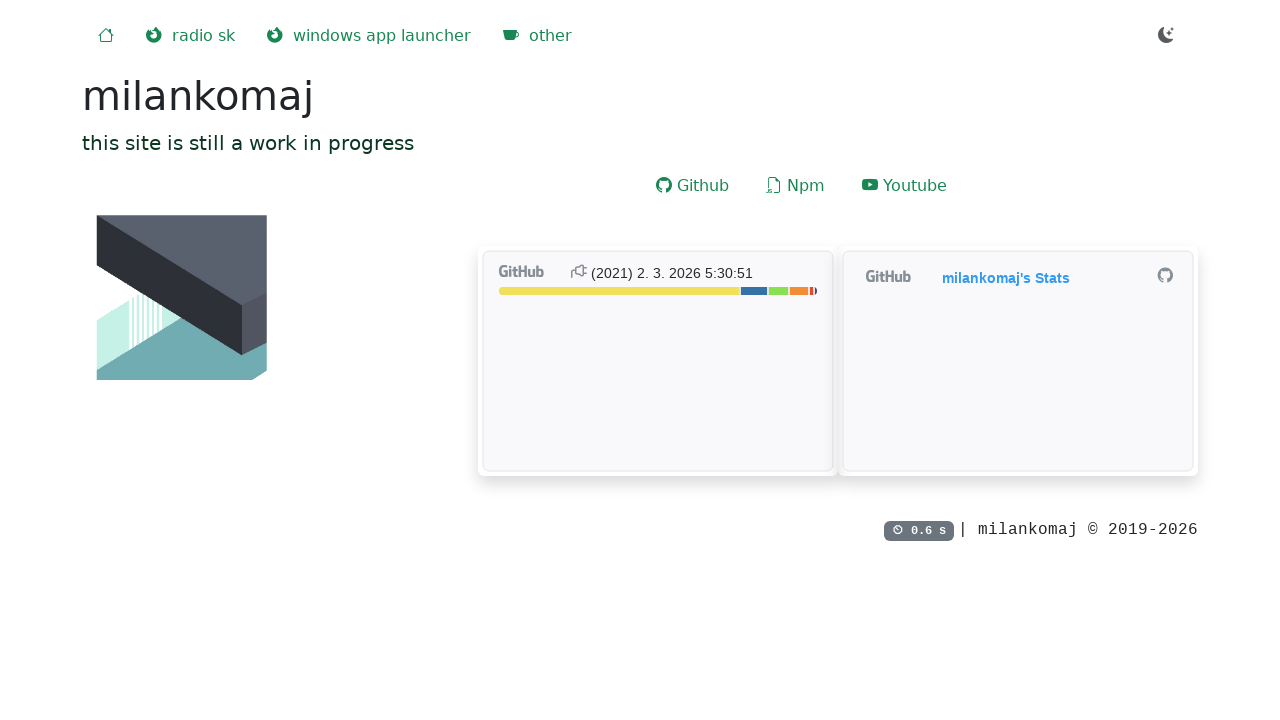

Verified that page title contains 'milankomaj'
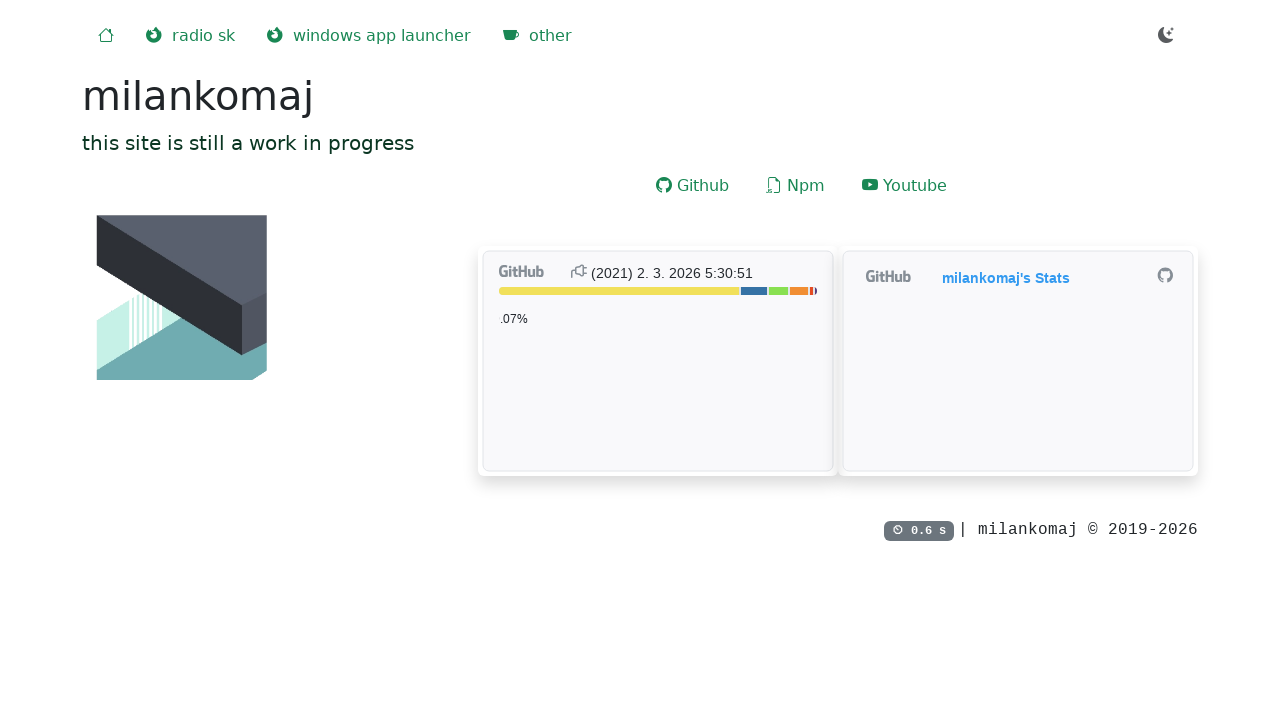

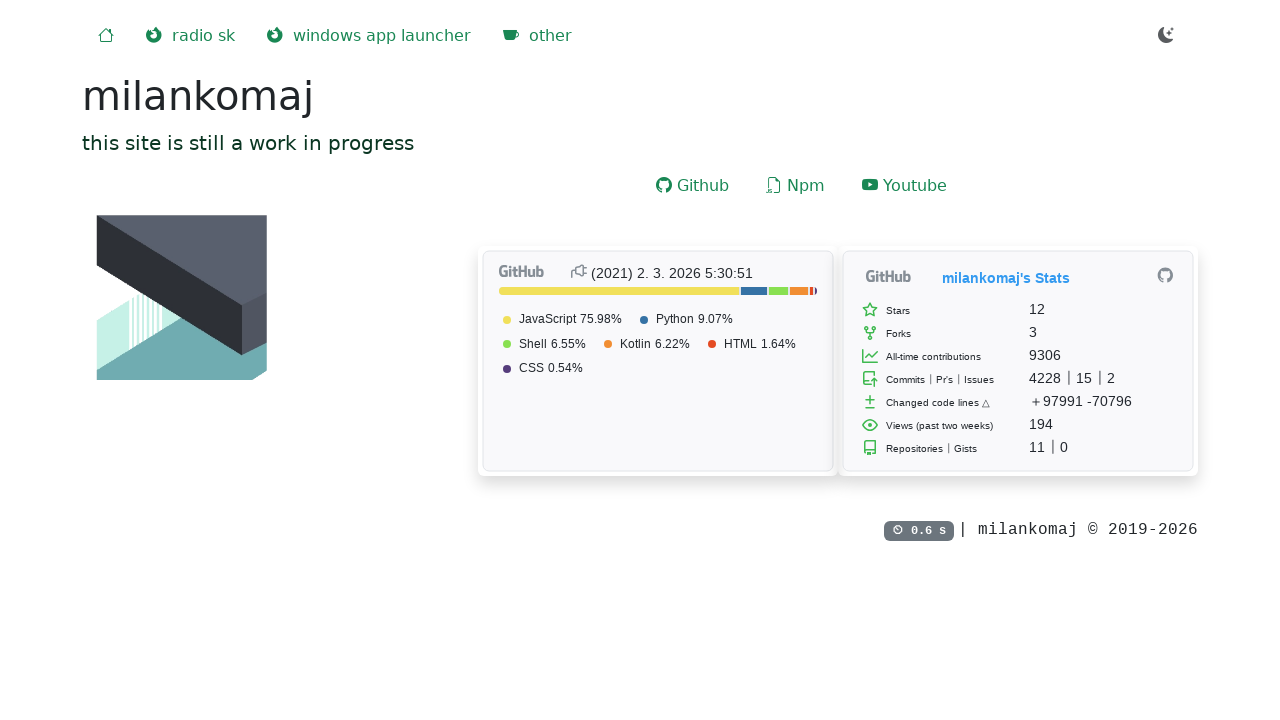